Tests the Playwright homepage by verifying the page title contains "Playwright", checking that the "Get Started" link has the correct href attribute, clicking the link, and verifying navigation to the intro page.

Starting URL: https://playwright.dev

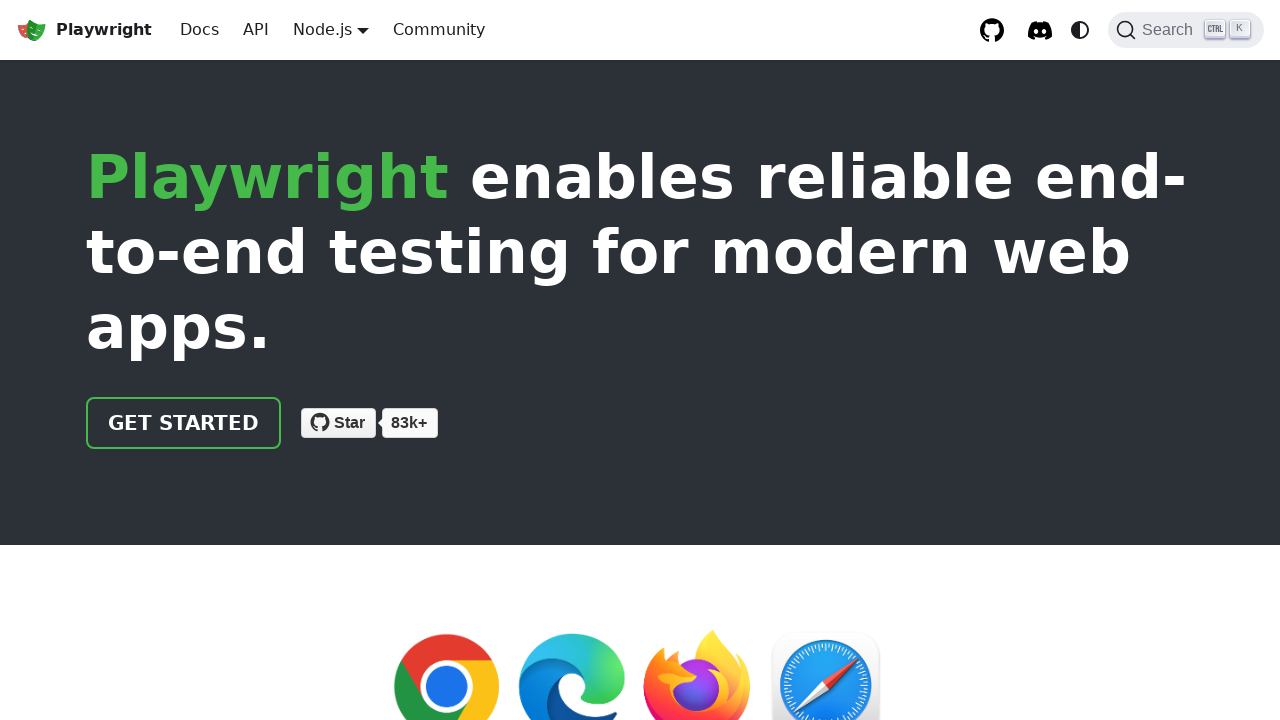

Verified page title contains 'Playwright'
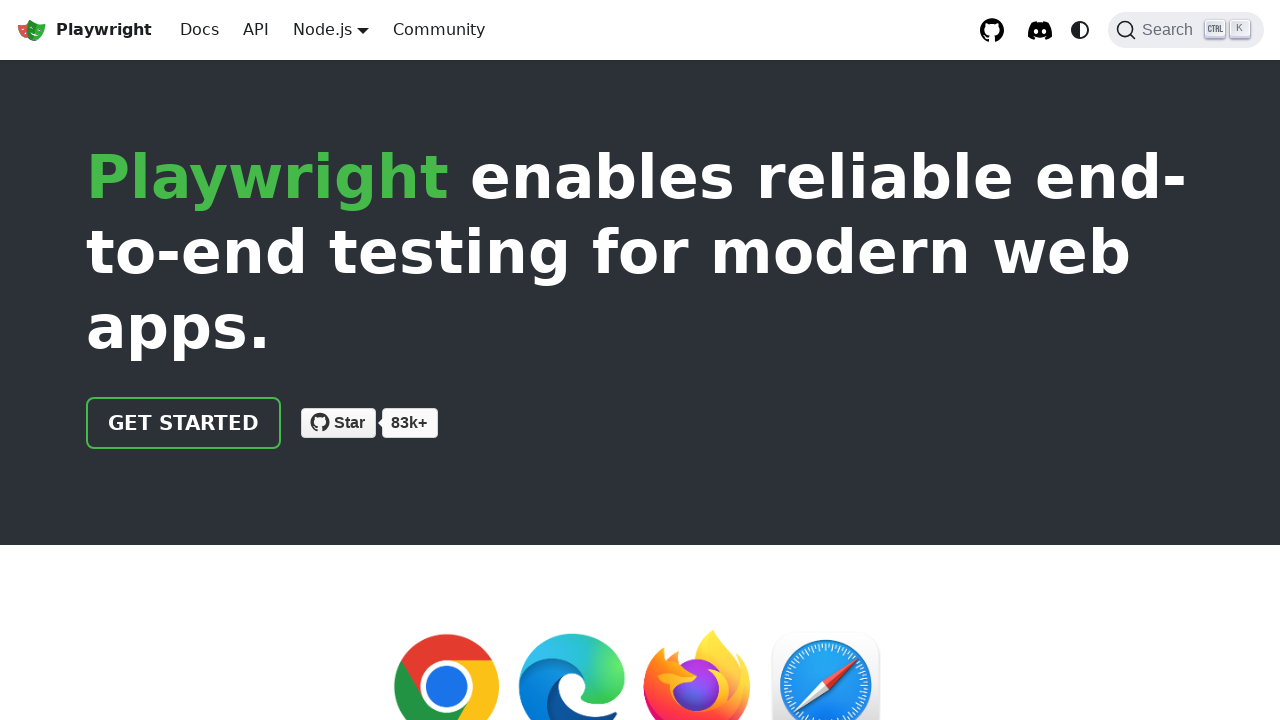

Located the 'Get Started' link
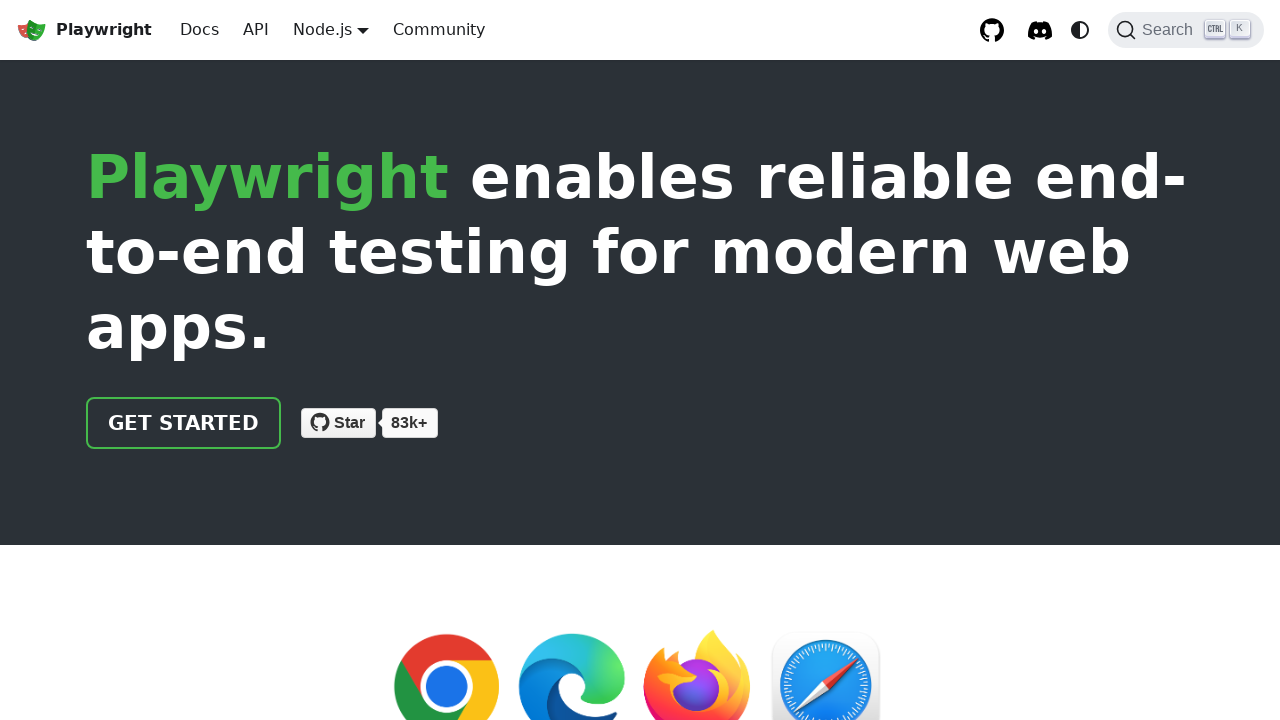

Verified 'Get Started' link href attribute is '/docs/intro'
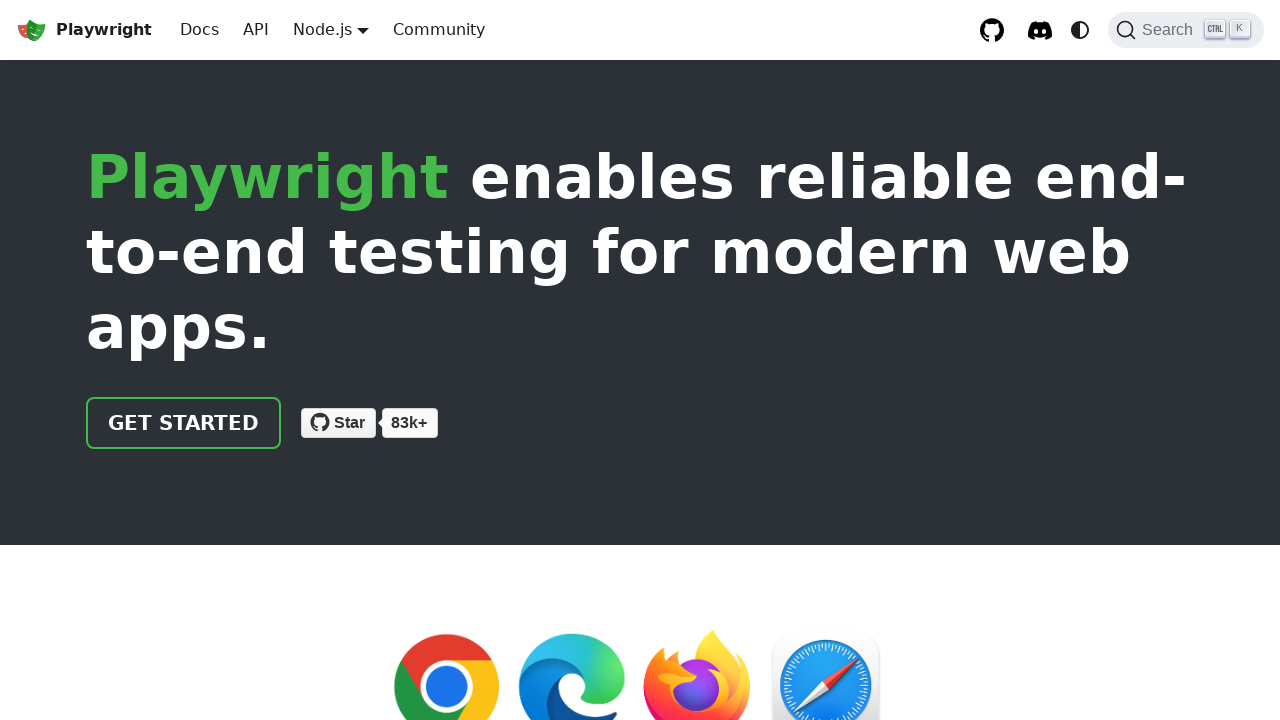

Clicked the 'Get Started' link at (184, 423) on text=Get Started
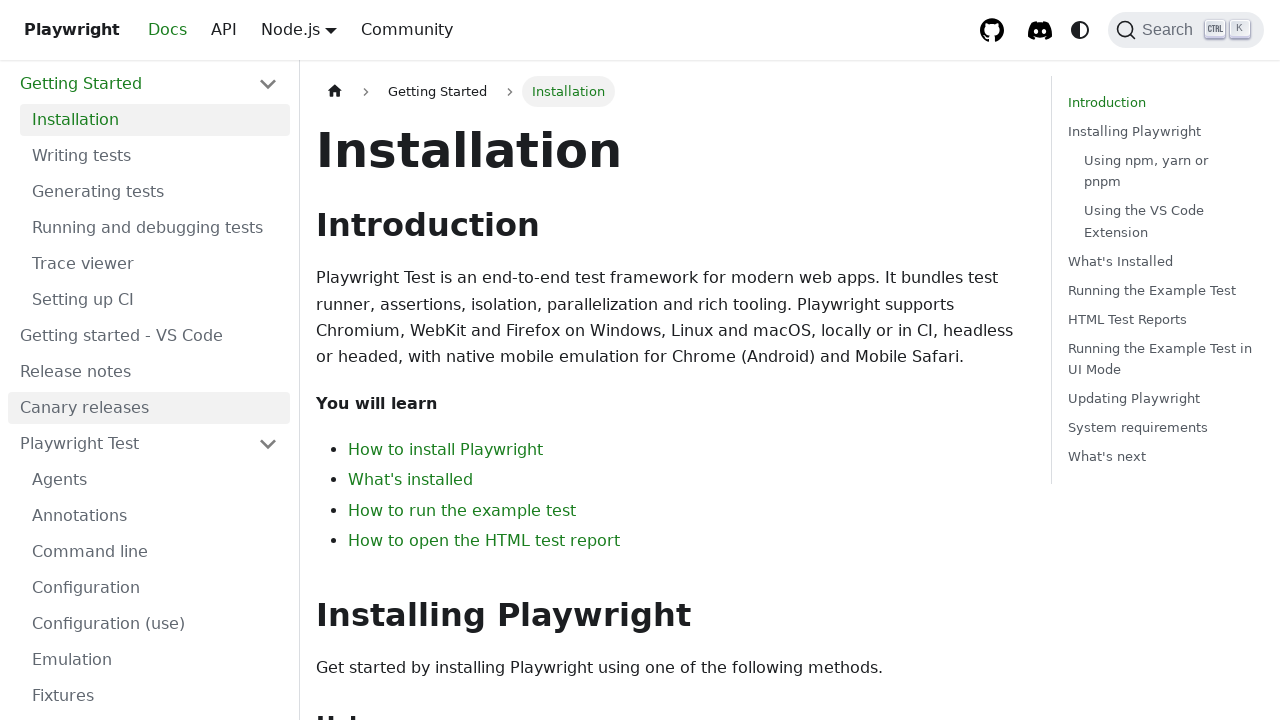

Navigated to intro page and verified URL contains 'intro'
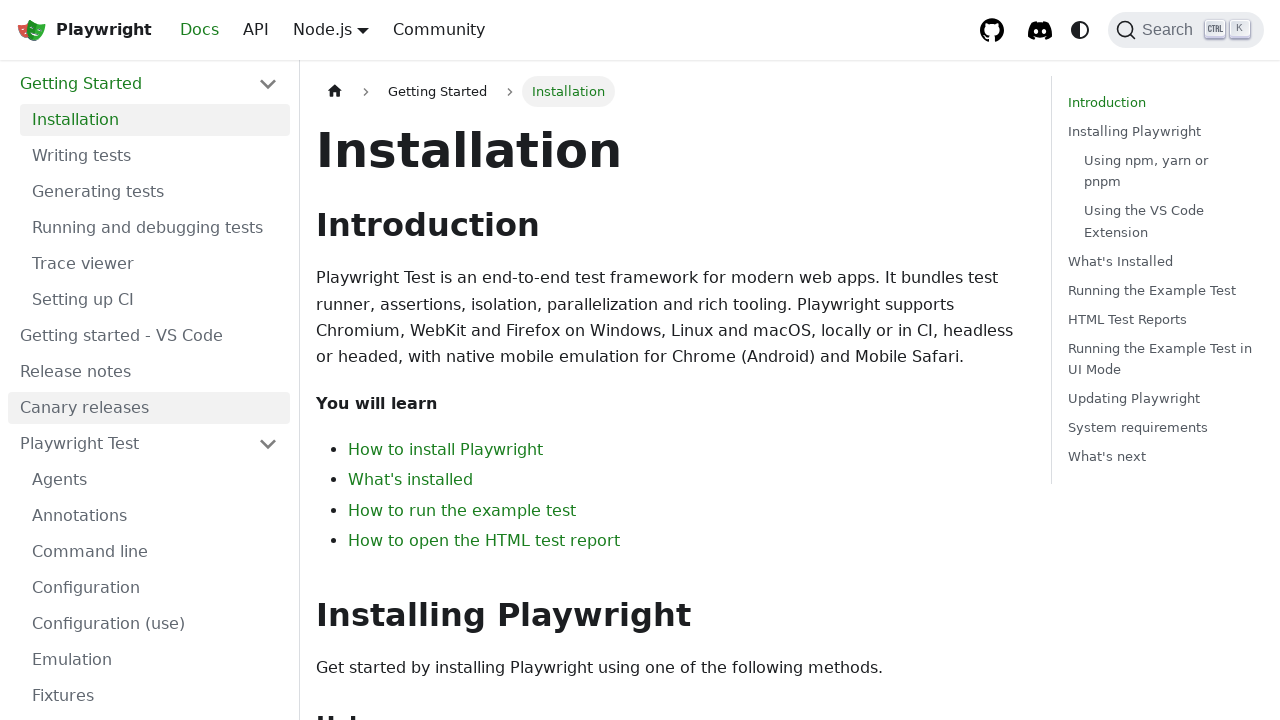

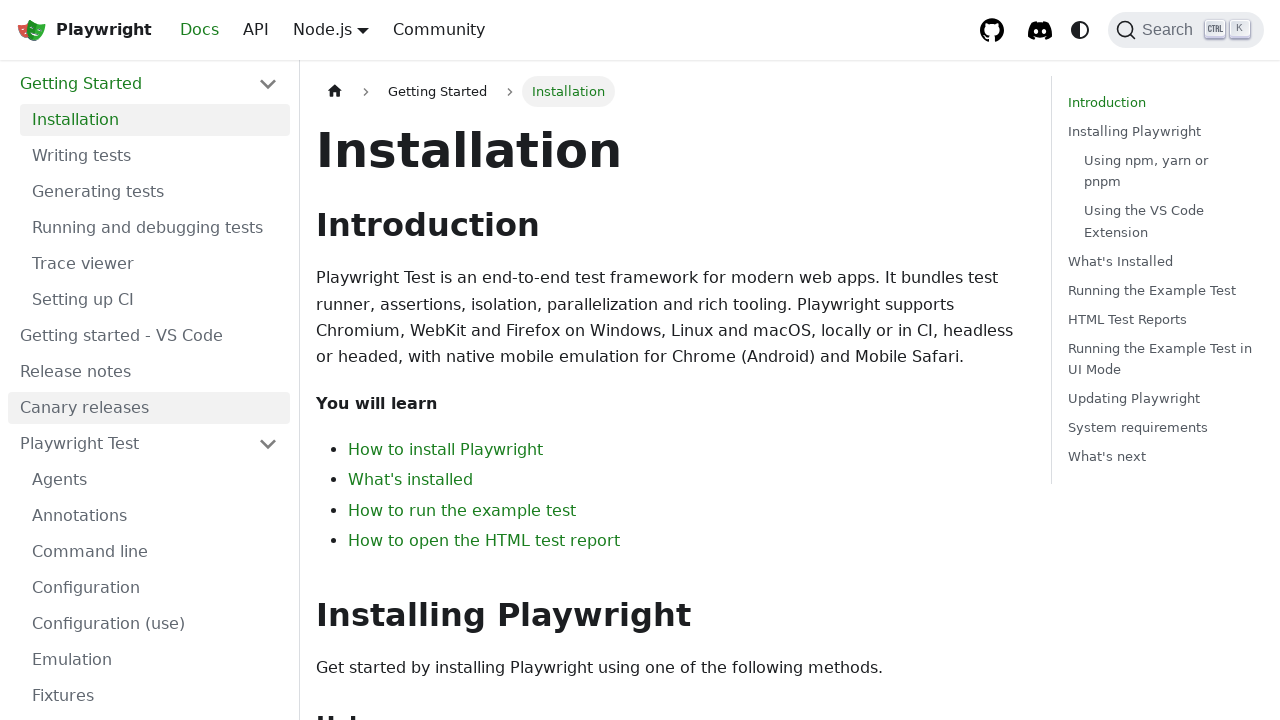